Tests that the currently applied filter is highlighted in the navigation

Starting URL: https://demo.playwright.dev/todomvc

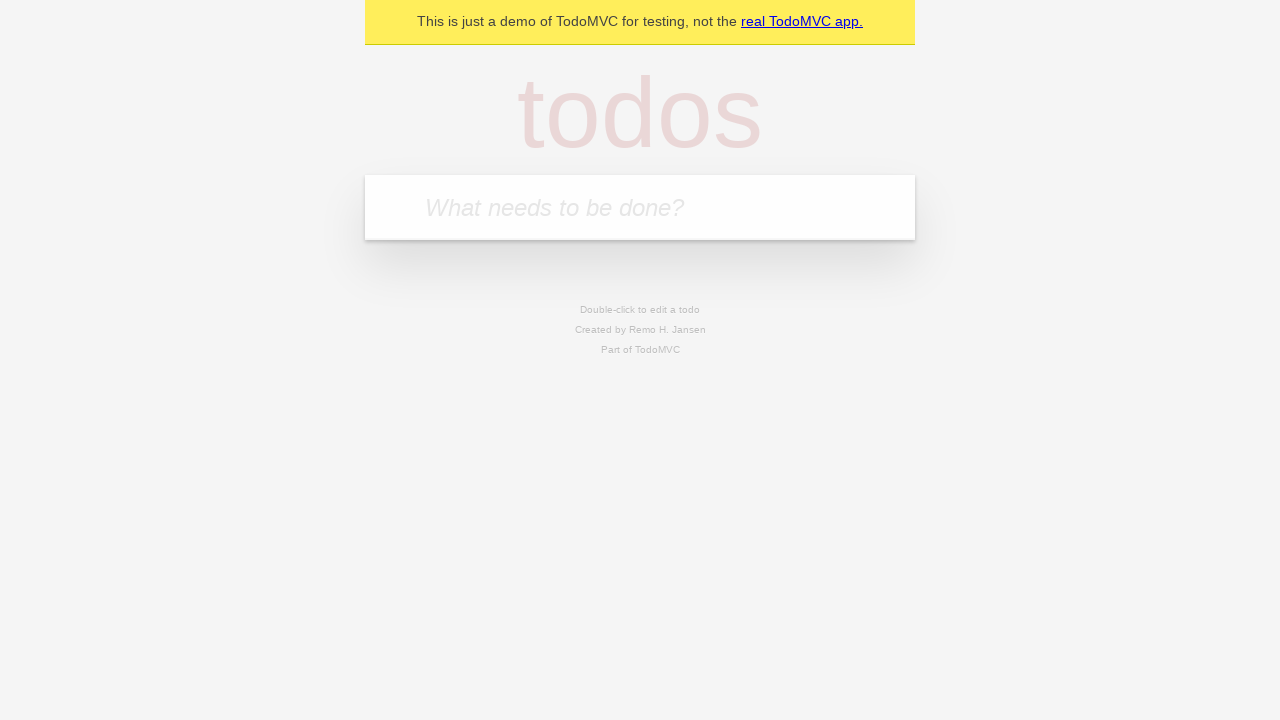

Filled todo input with 'buy some cheese' on internal:attr=[placeholder="What needs to be done?"i]
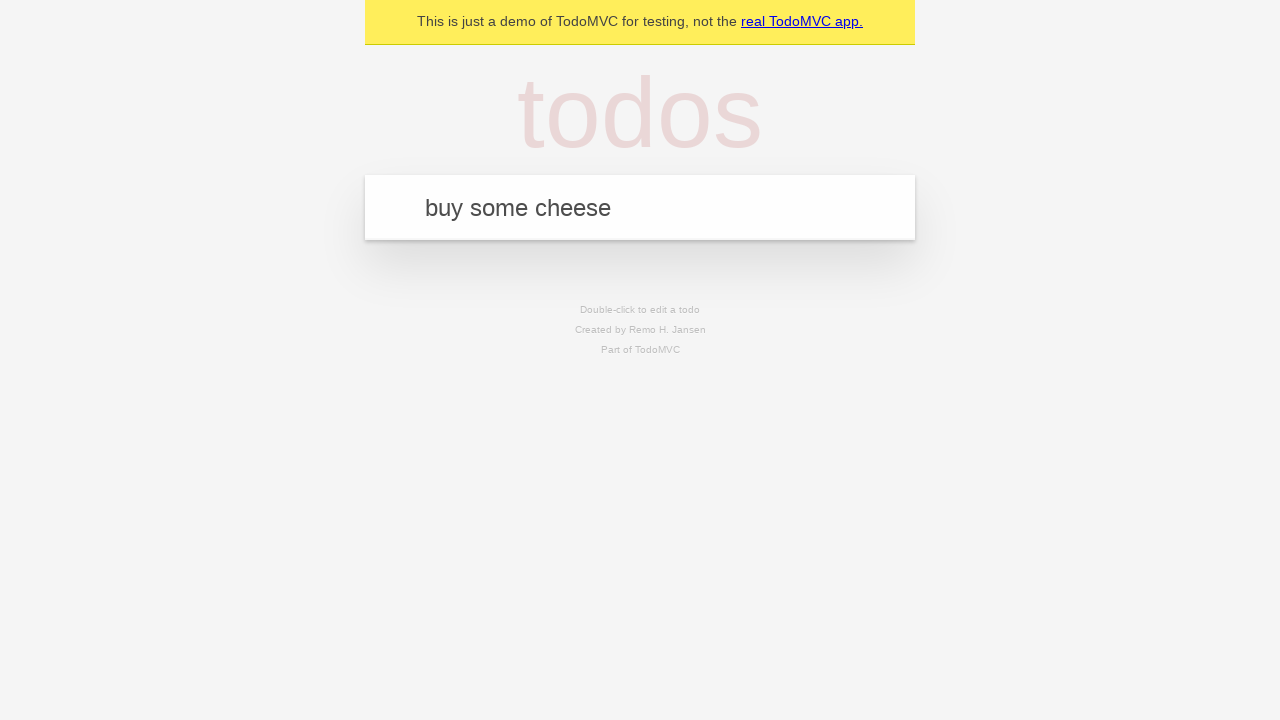

Pressed Enter to create first todo on internal:attr=[placeholder="What needs to be done?"i]
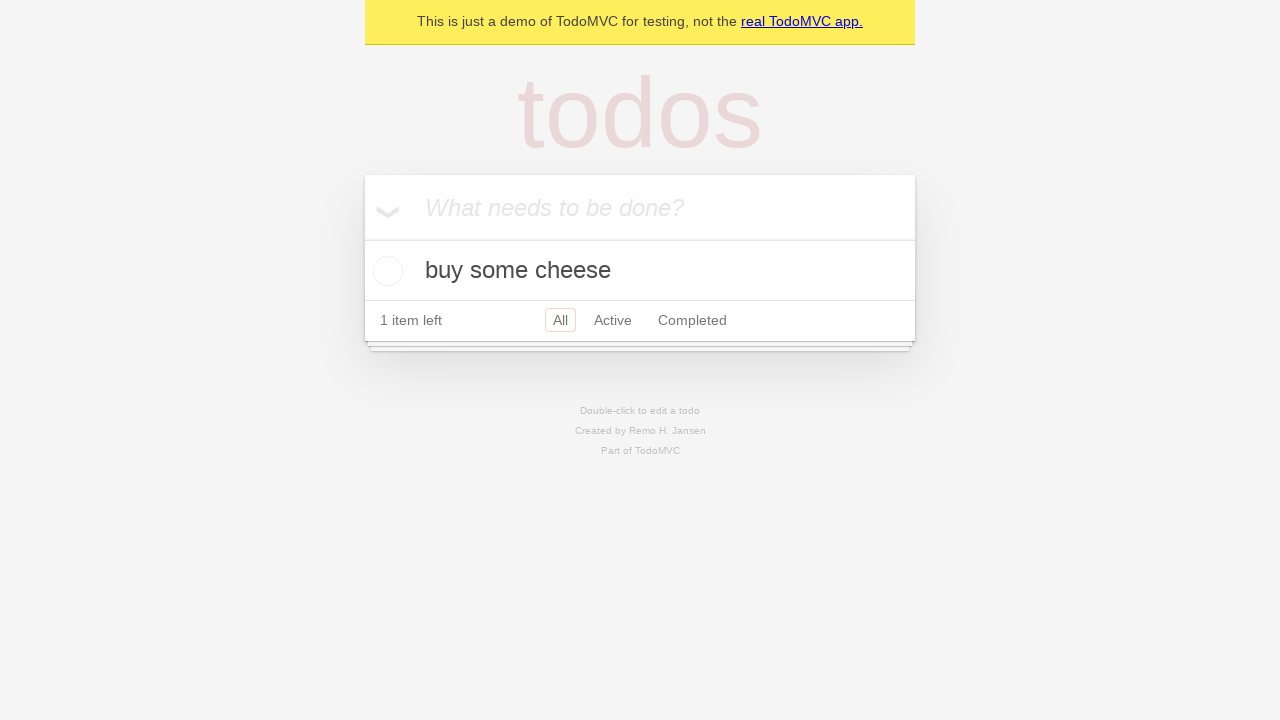

Filled todo input with 'feed the cat' on internal:attr=[placeholder="What needs to be done?"i]
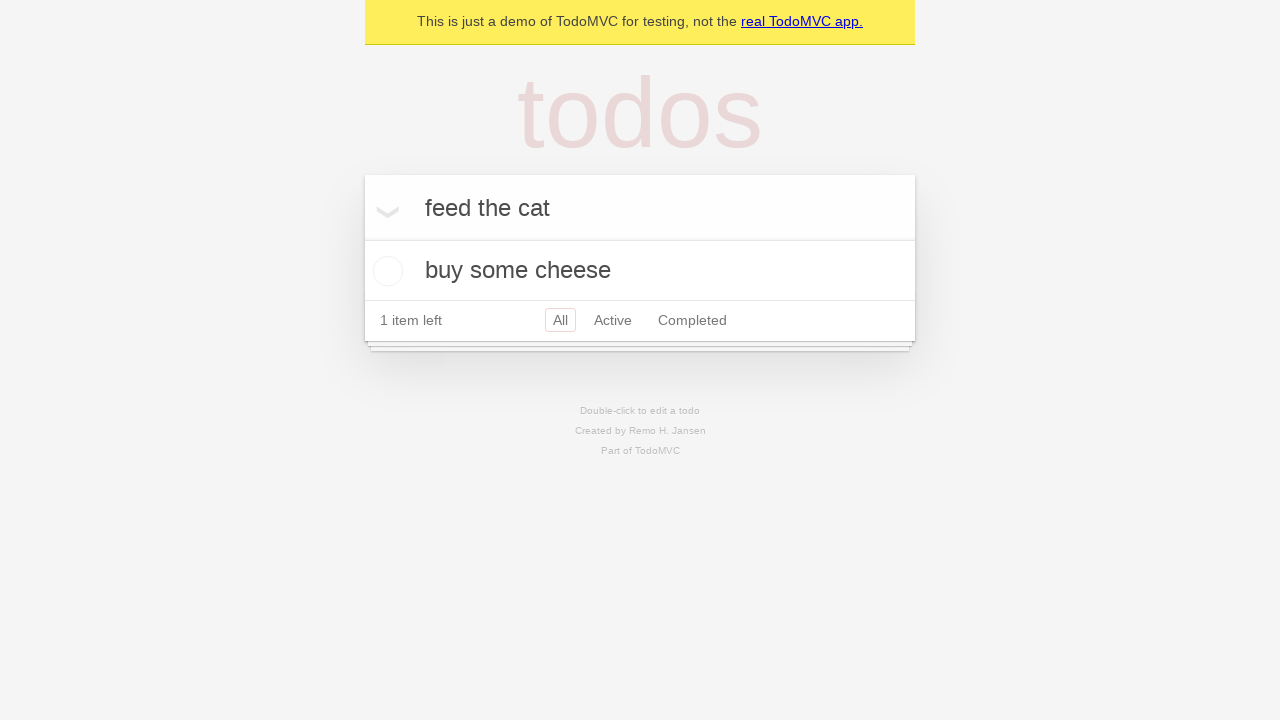

Pressed Enter to create second todo on internal:attr=[placeholder="What needs to be done?"i]
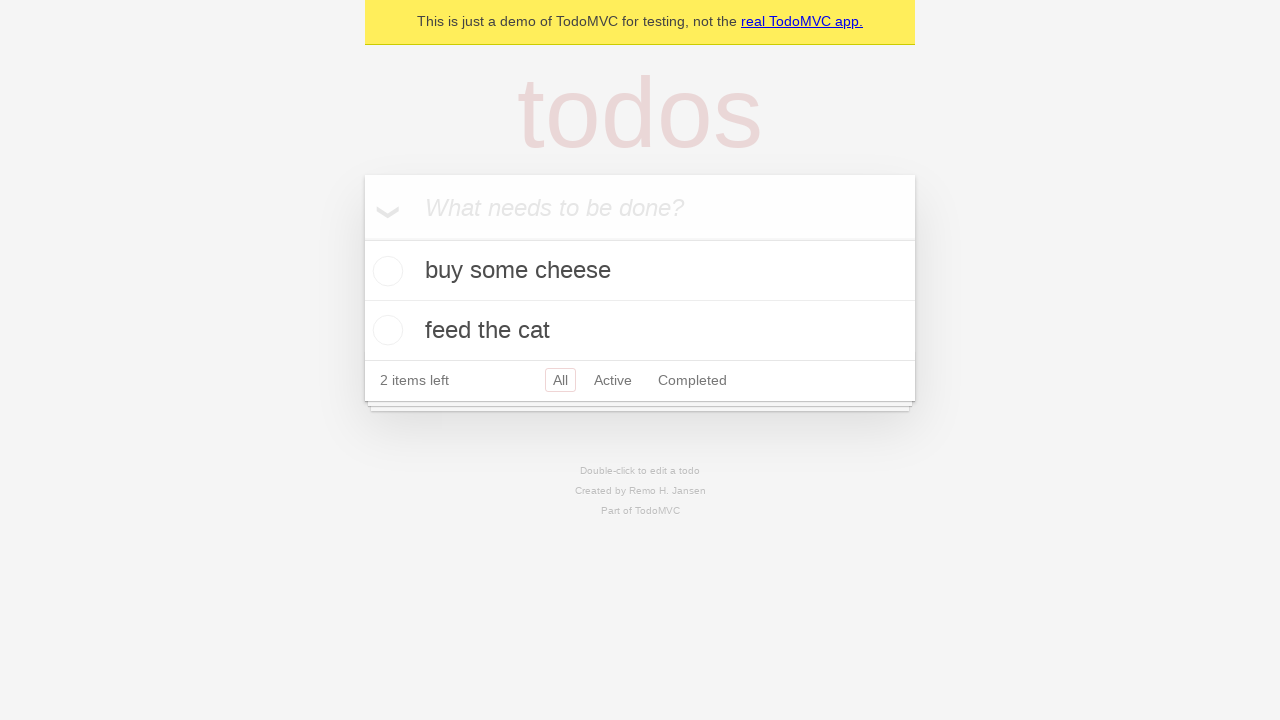

Filled todo input with 'book a doctors appointment' on internal:attr=[placeholder="What needs to be done?"i]
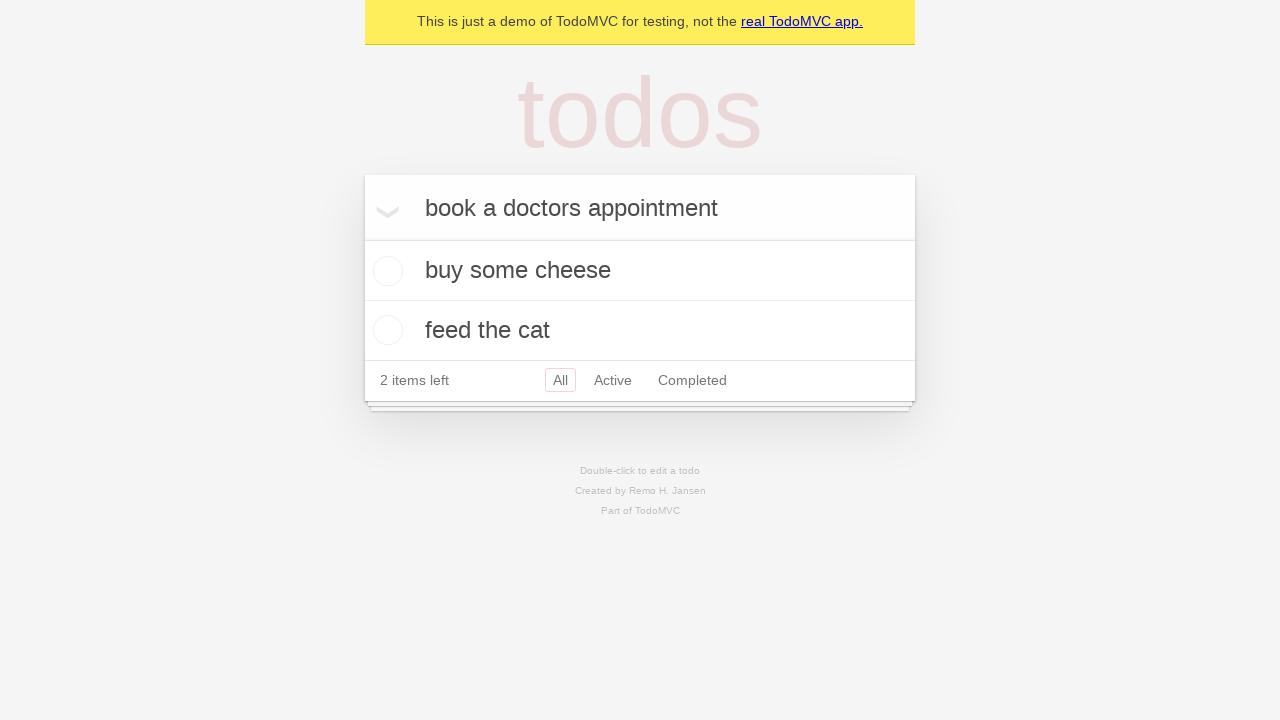

Pressed Enter to create third todo on internal:attr=[placeholder="What needs to be done?"i]
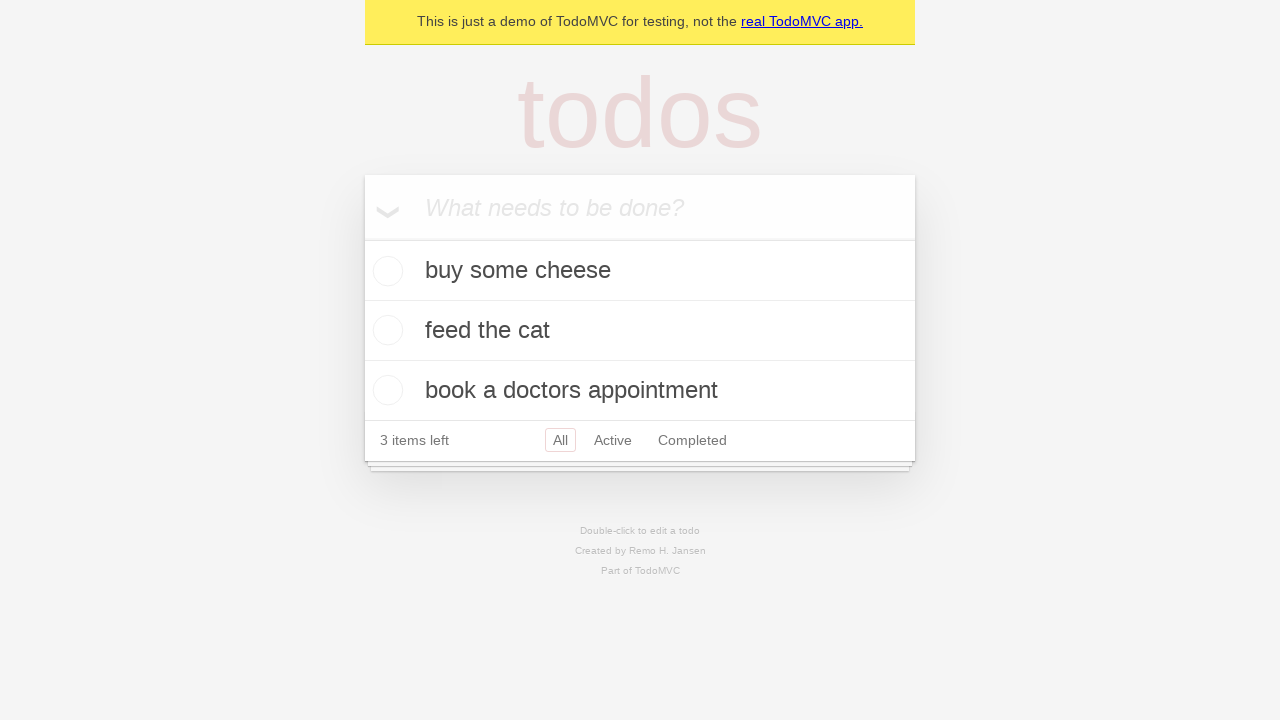

Clicked Active filter link at (613, 440) on internal:role=link[name="Active"i]
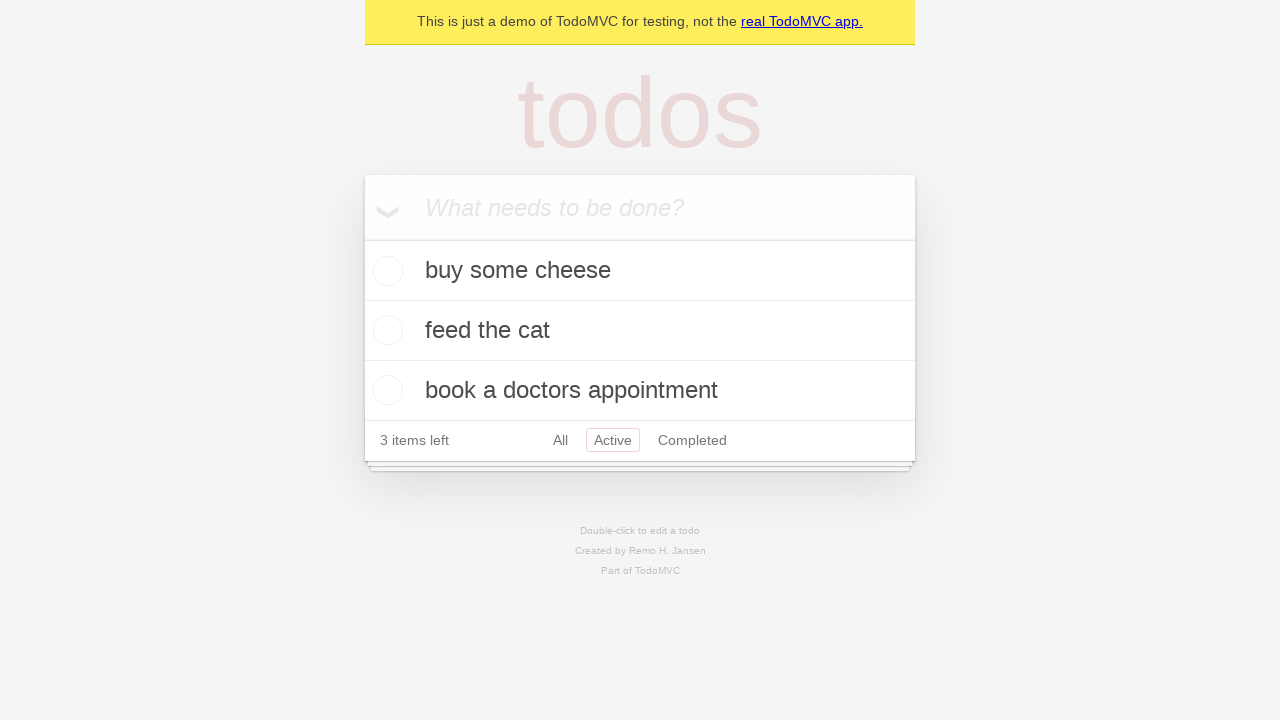

Clicked Completed filter link and verified it is highlighted at (692, 440) on internal:role=link[name="Completed"i]
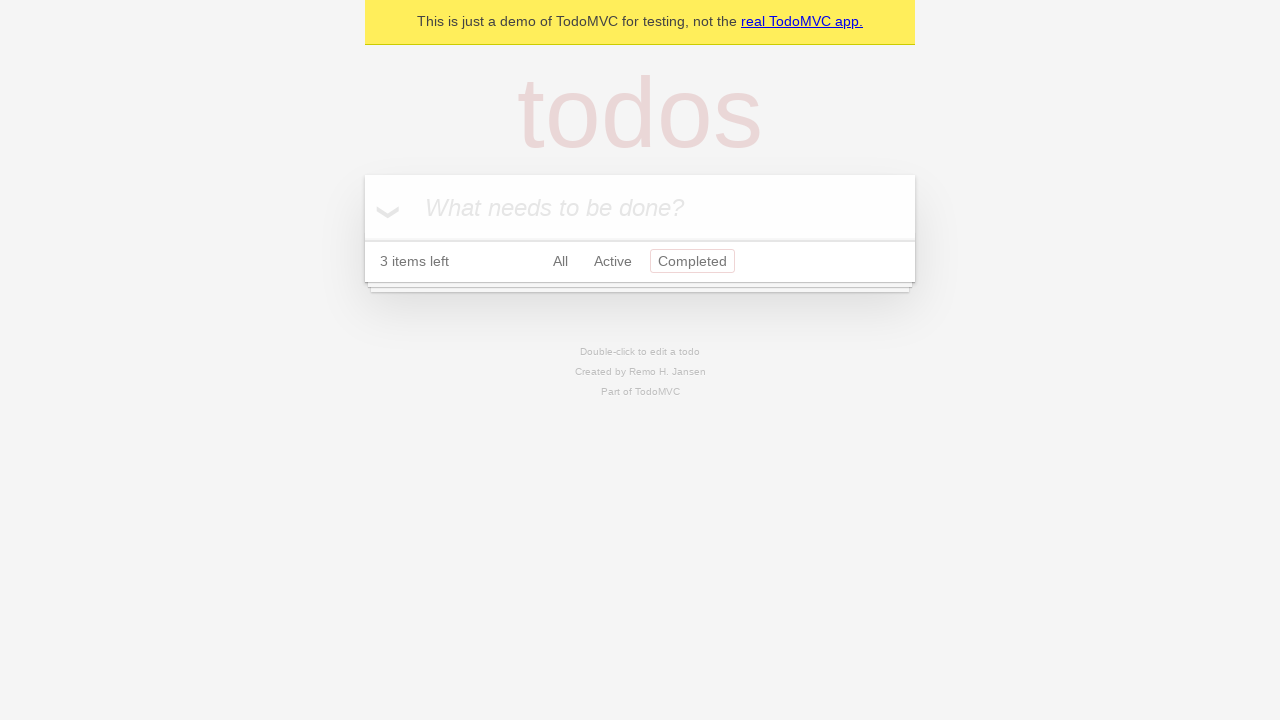

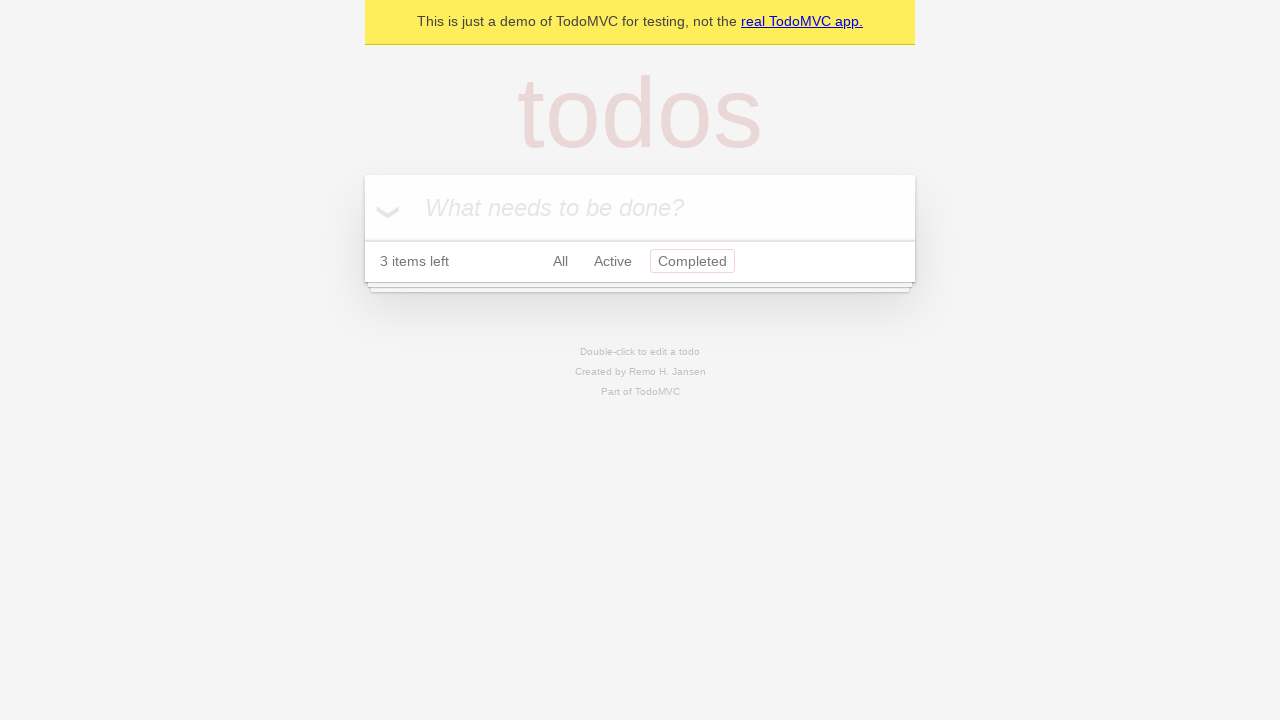